Tests text input functionality by entering text in an input field and clicking a button to update its label

Starting URL: http://www.uitestingplayground.com/textinput

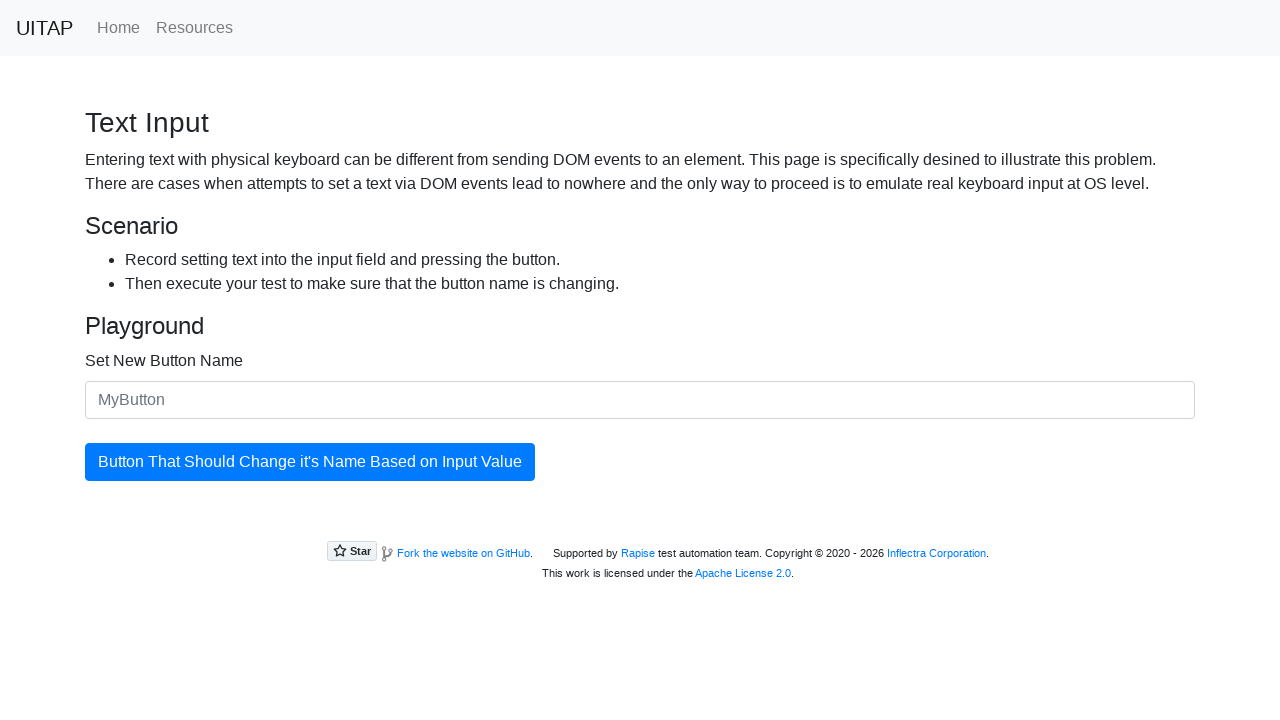

Entered 'TestButton' in the input field on #newButtonName
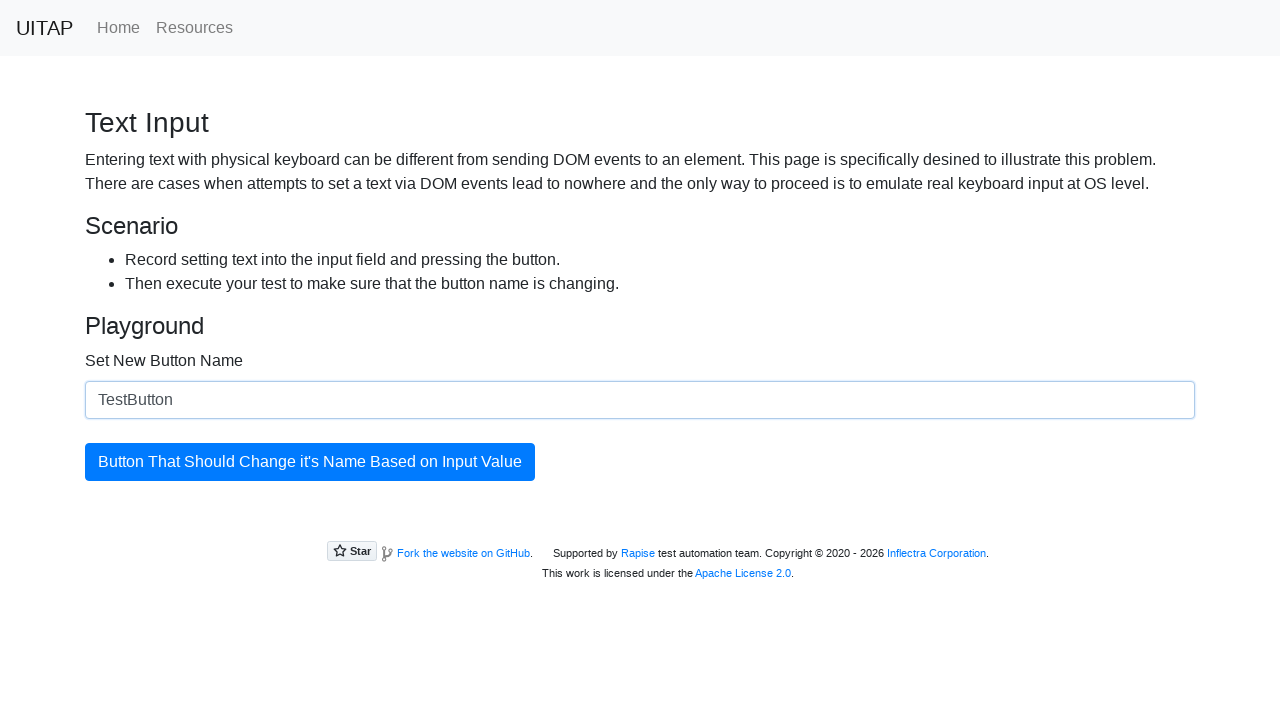

Clicked the button to update its label at (310, 462) on #updatingButton
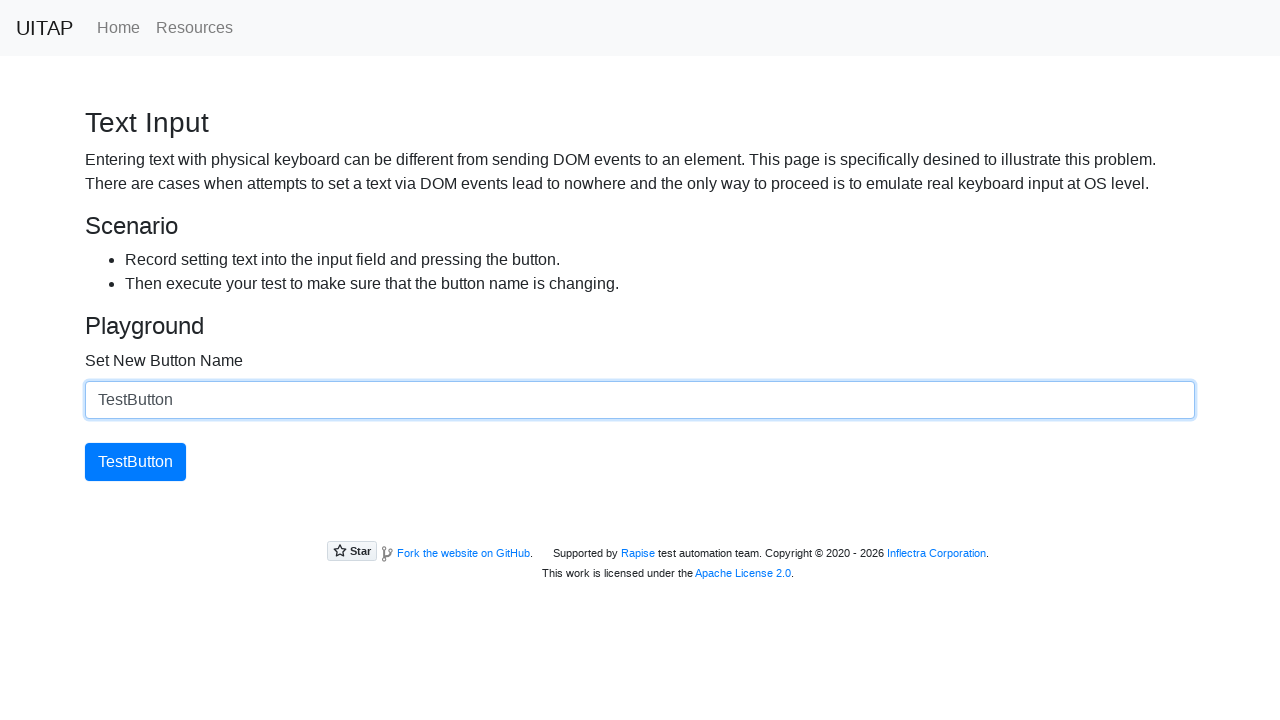

Verified button label was updated to 'TestButton'
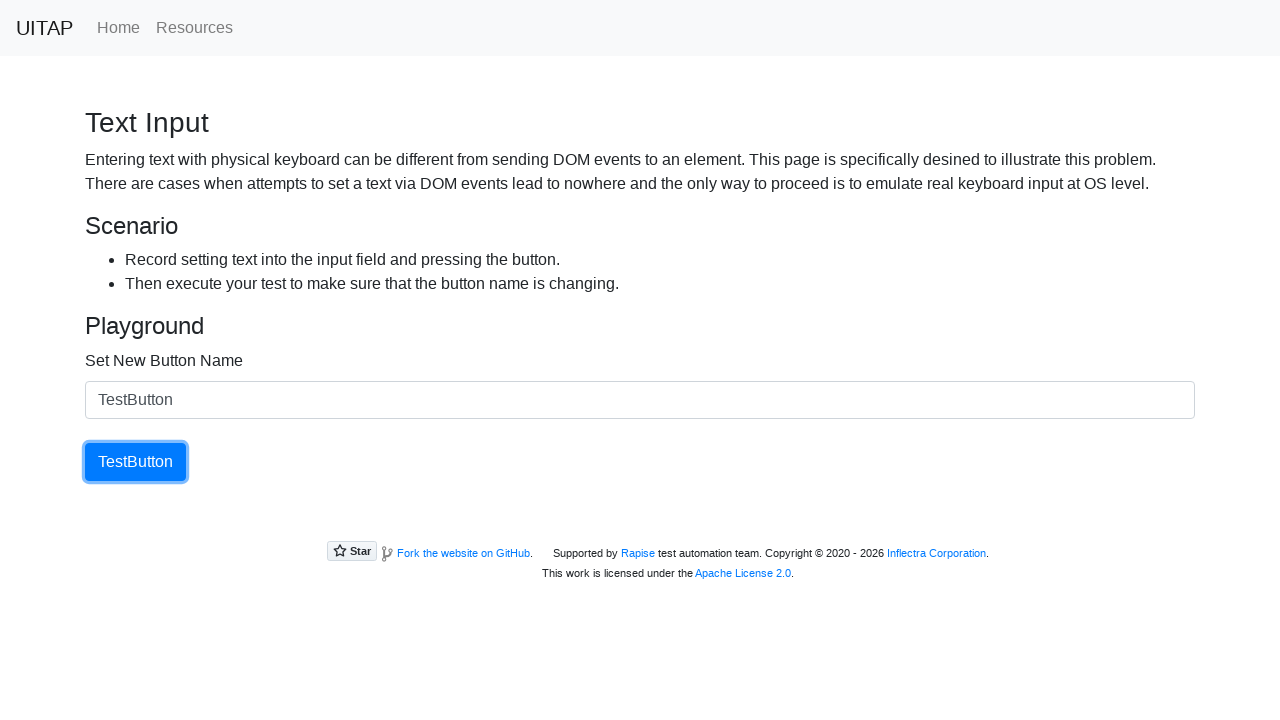

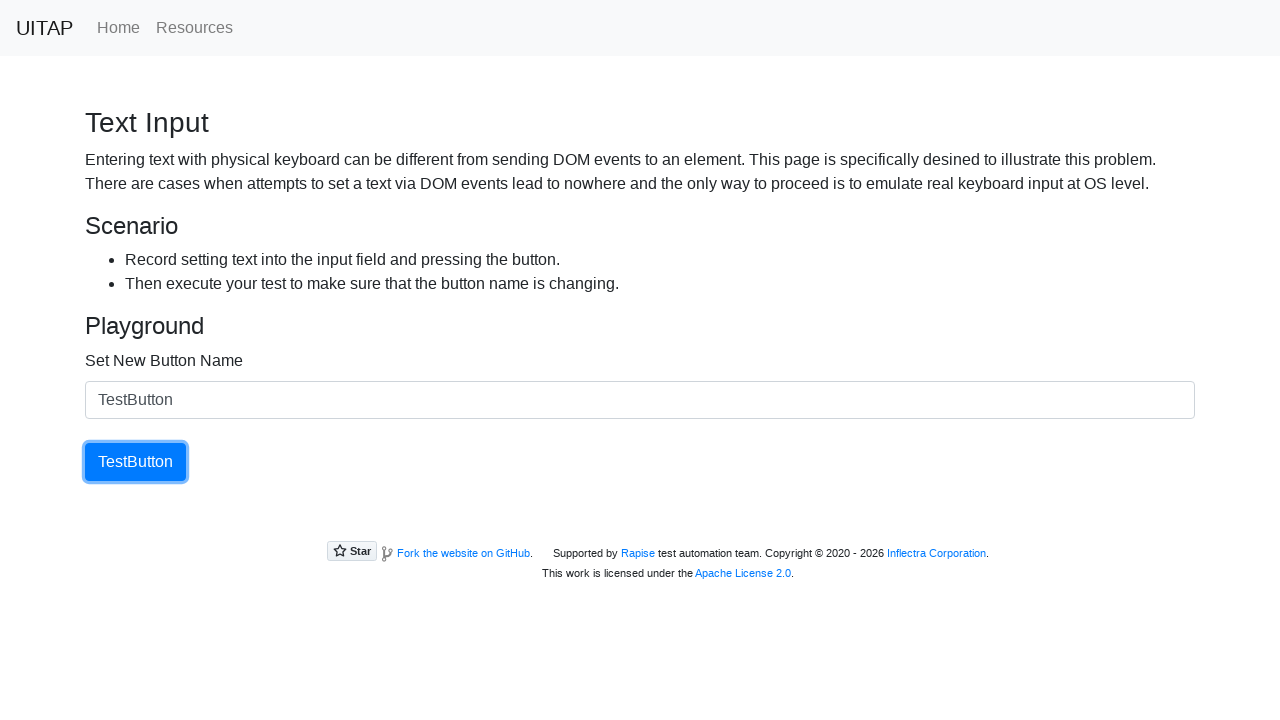